Tests that the text input field is cleared after adding a todo item

Starting URL: https://demo.playwright.dev/todomvc

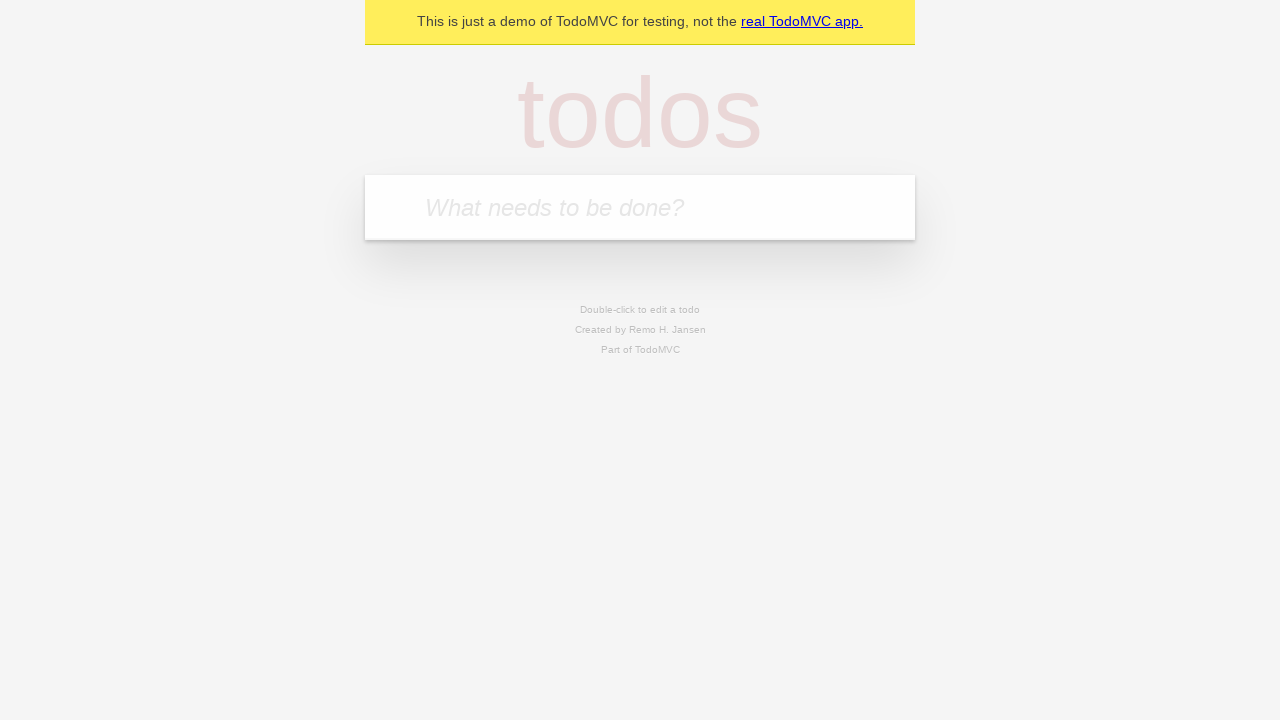

Filled todo input field with 'buy some cheese' on internal:attr=[placeholder="What needs to be done?"i]
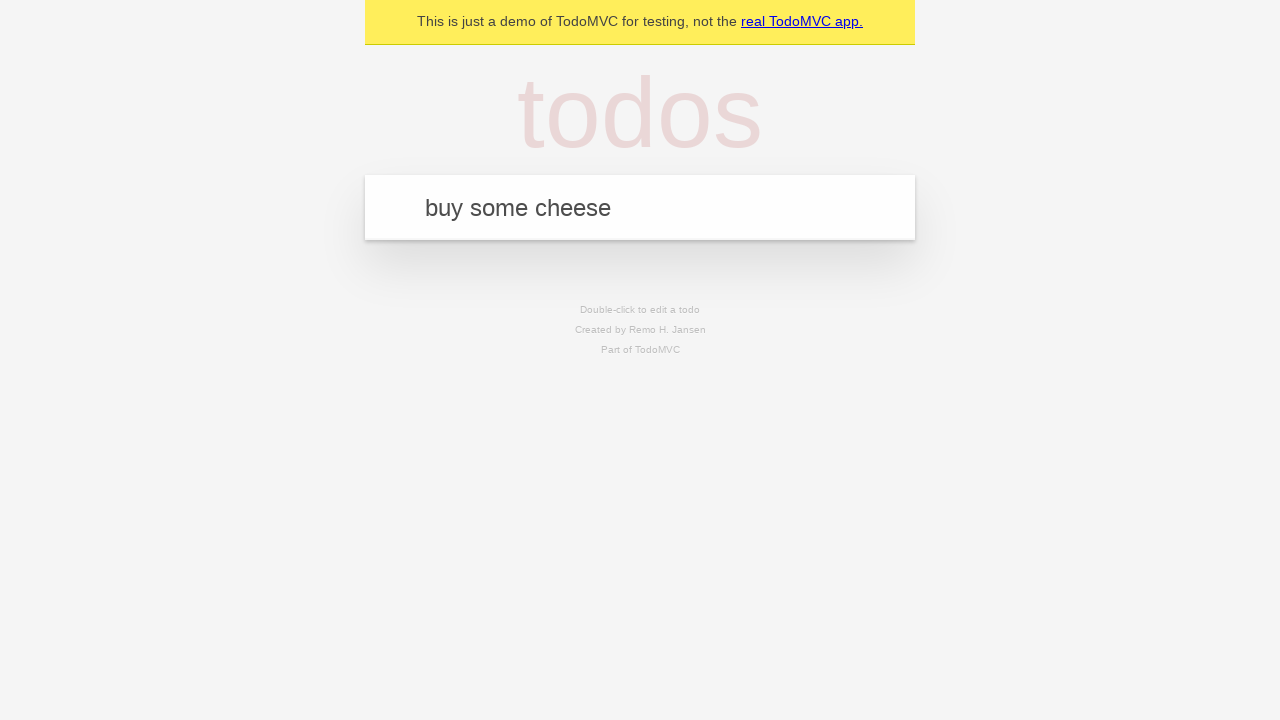

Pressed Enter to add todo item on internal:attr=[placeholder="What needs to be done?"i]
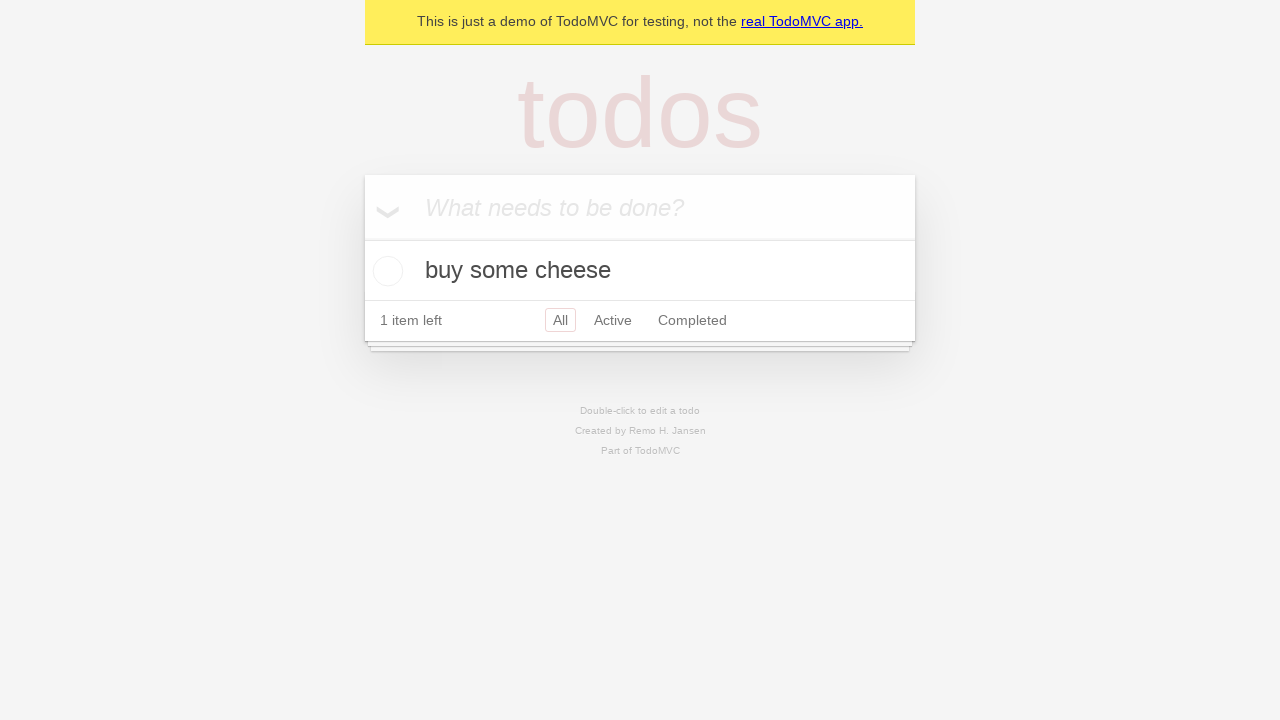

Todo item rendered in the list
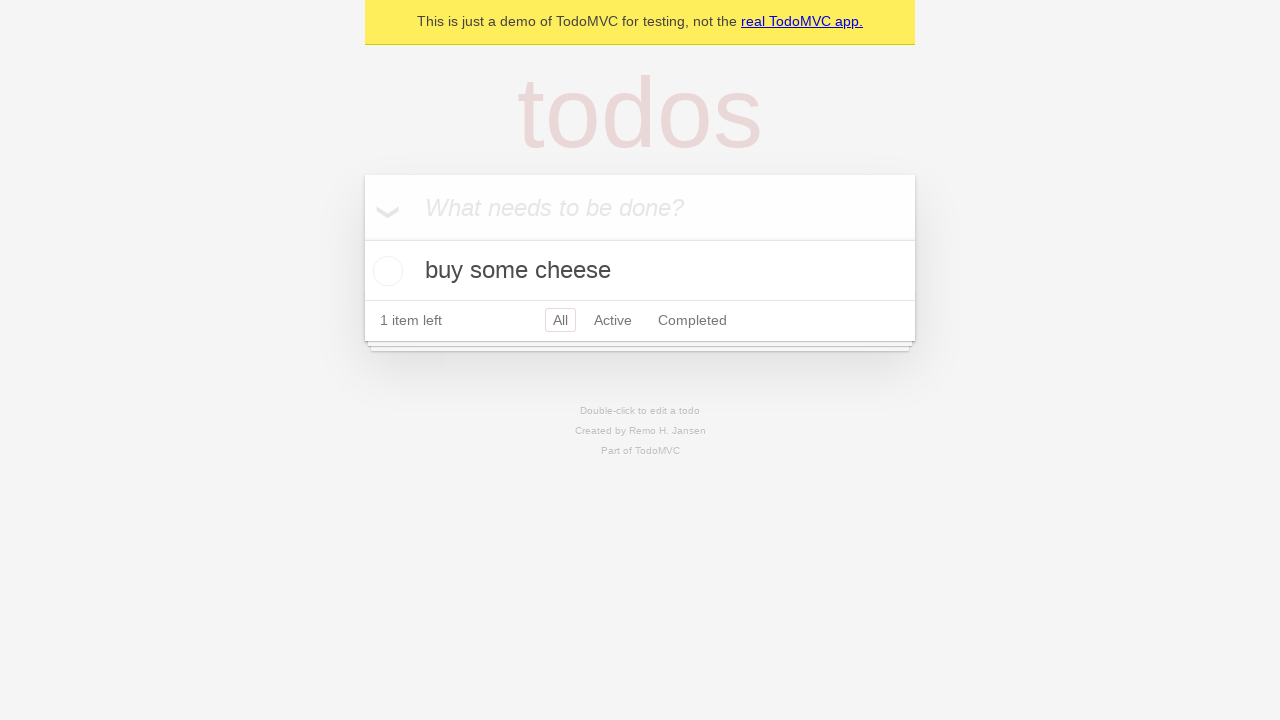

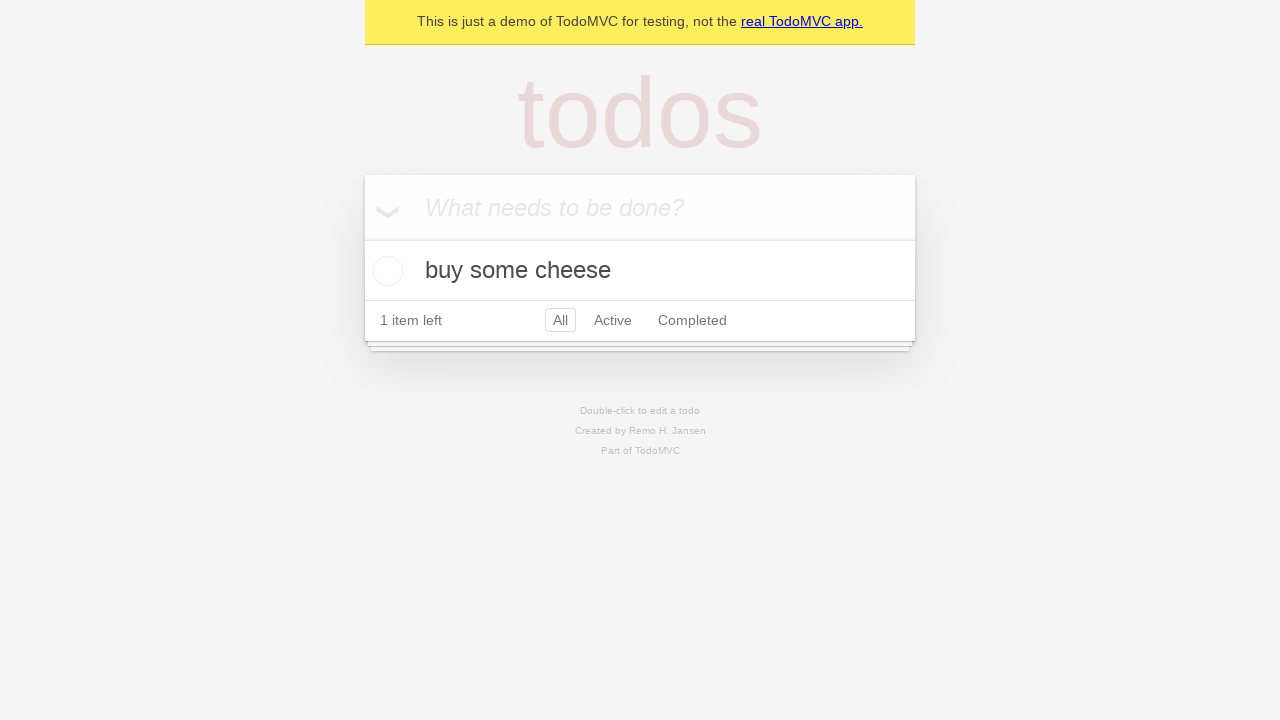